Tests mobile responsive navigation by emulating a mobile device viewport, clicking the hamburger menu toggle, and navigating to the Library section.

Starting URL: https://rahulshettyacademy.com/angularAppdemo/

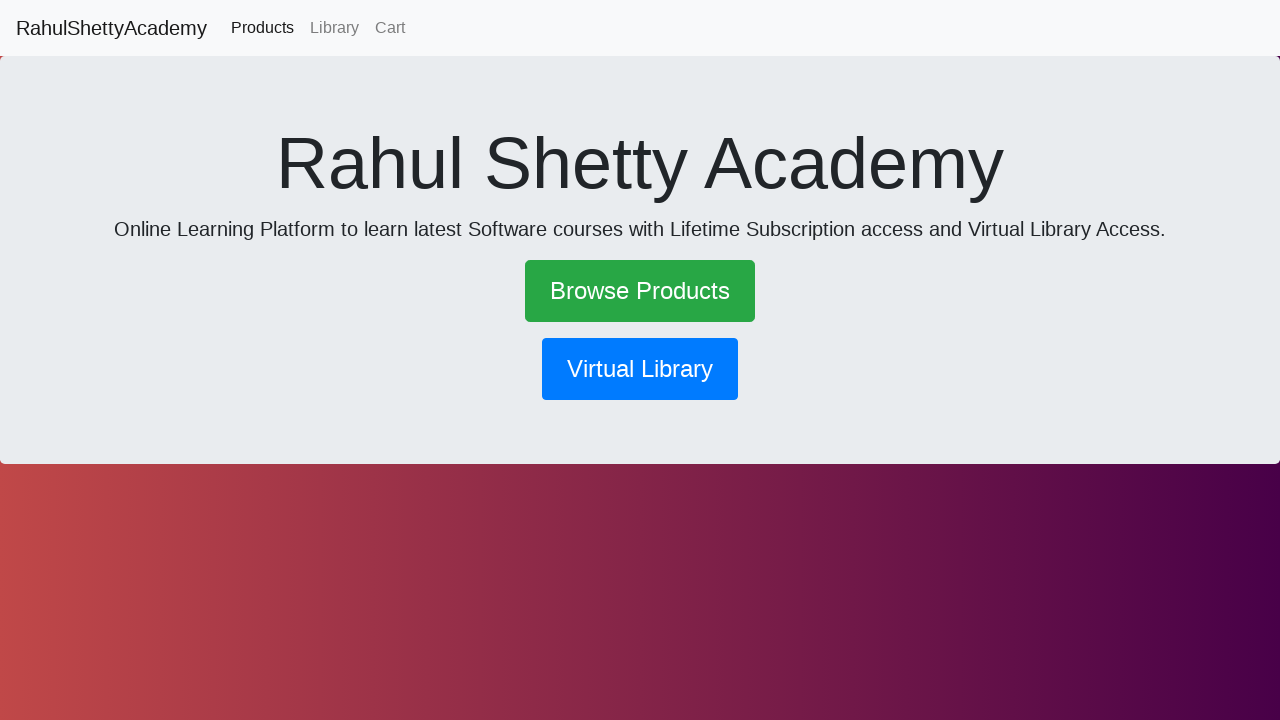

Set mobile viewport to 600x1000 pixels
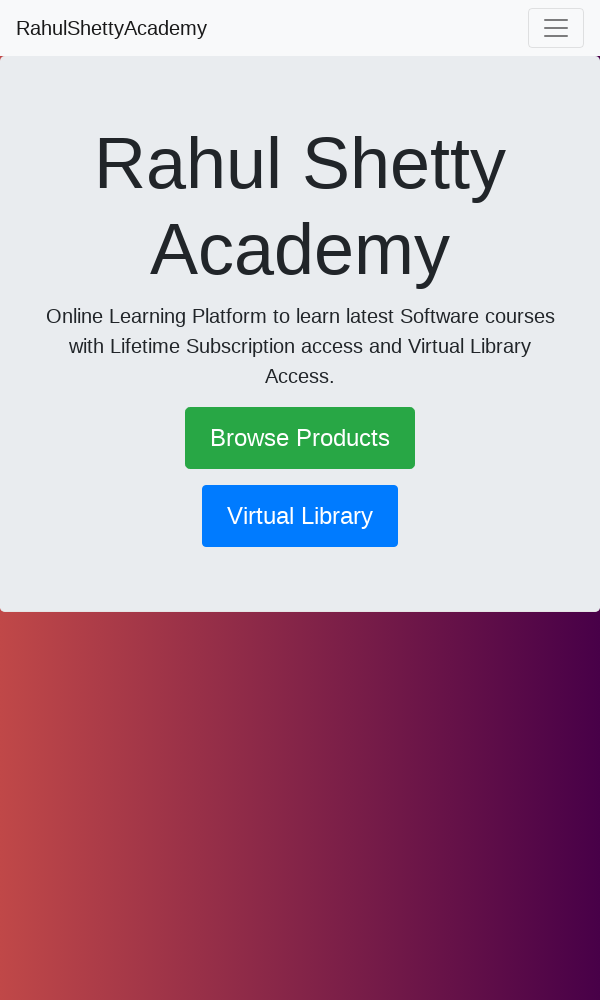

Clicked hamburger menu toggle to expand mobile navigation at (556, 28) on .navbar-toggler
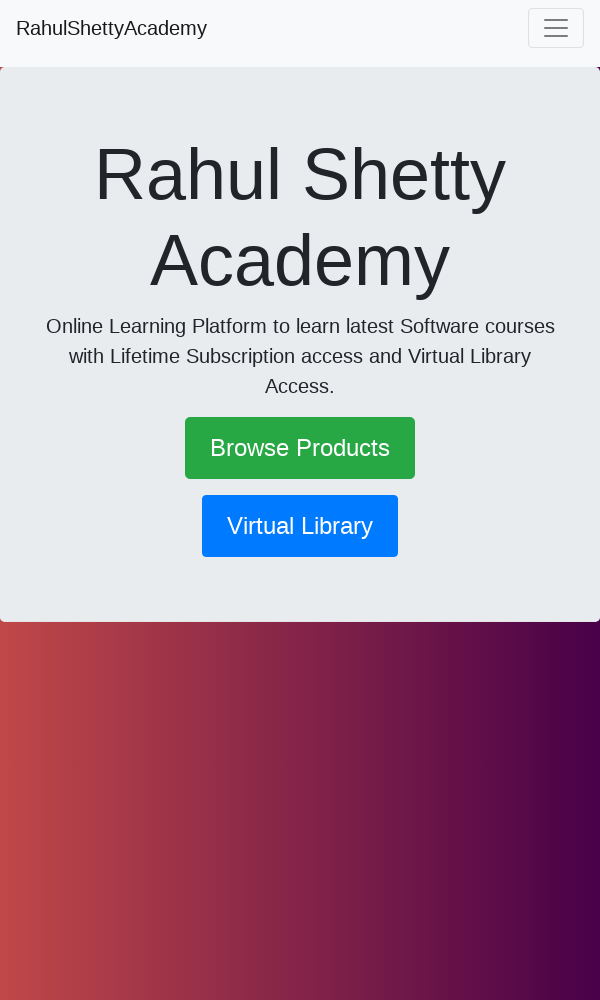

Waited 1 second for menu animation to complete
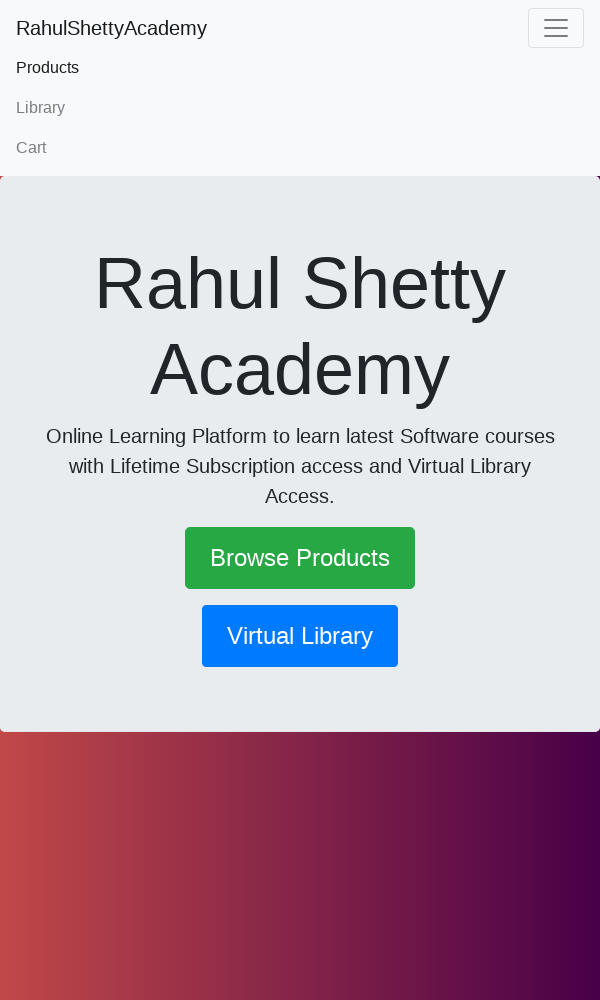

Clicked Library link in mobile navigation menu at (300, 108) on text=Library
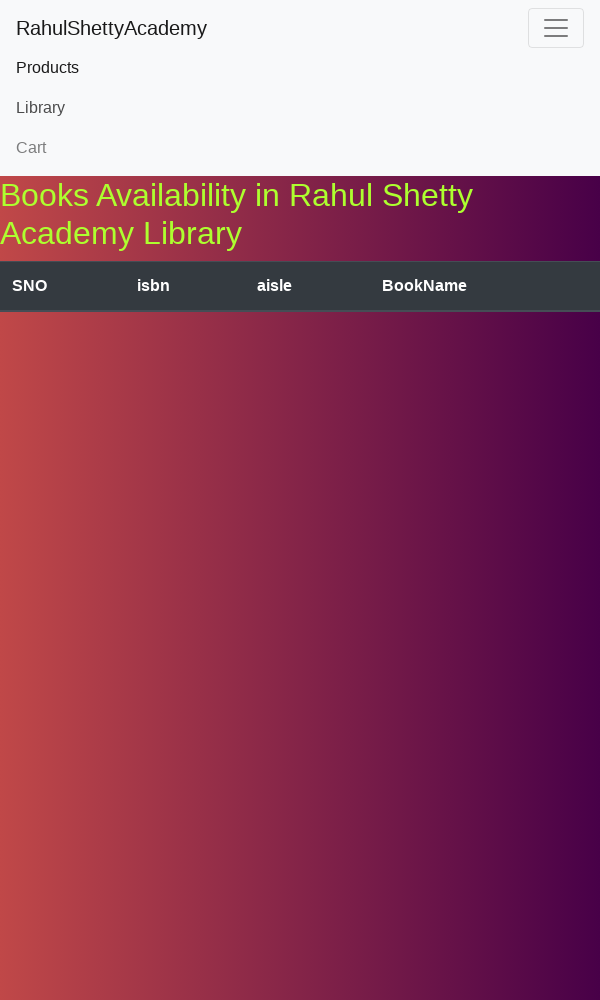

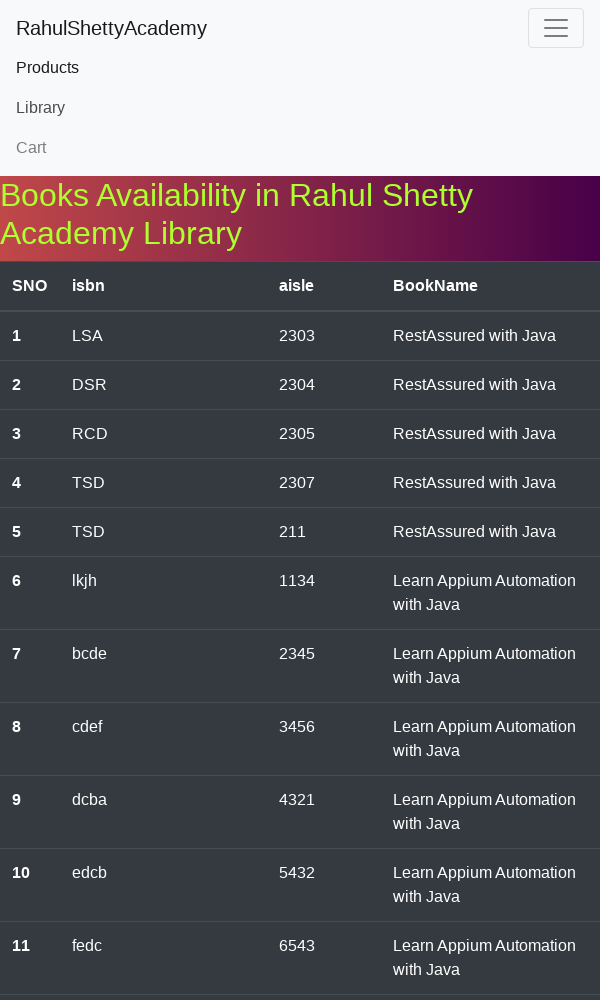